Navigates to JPL Space Images page and clicks the full image button to view the featured image

Starting URL: https://data-class-jpl-space.s3.amazonaws.com/JPL_Space/index.html

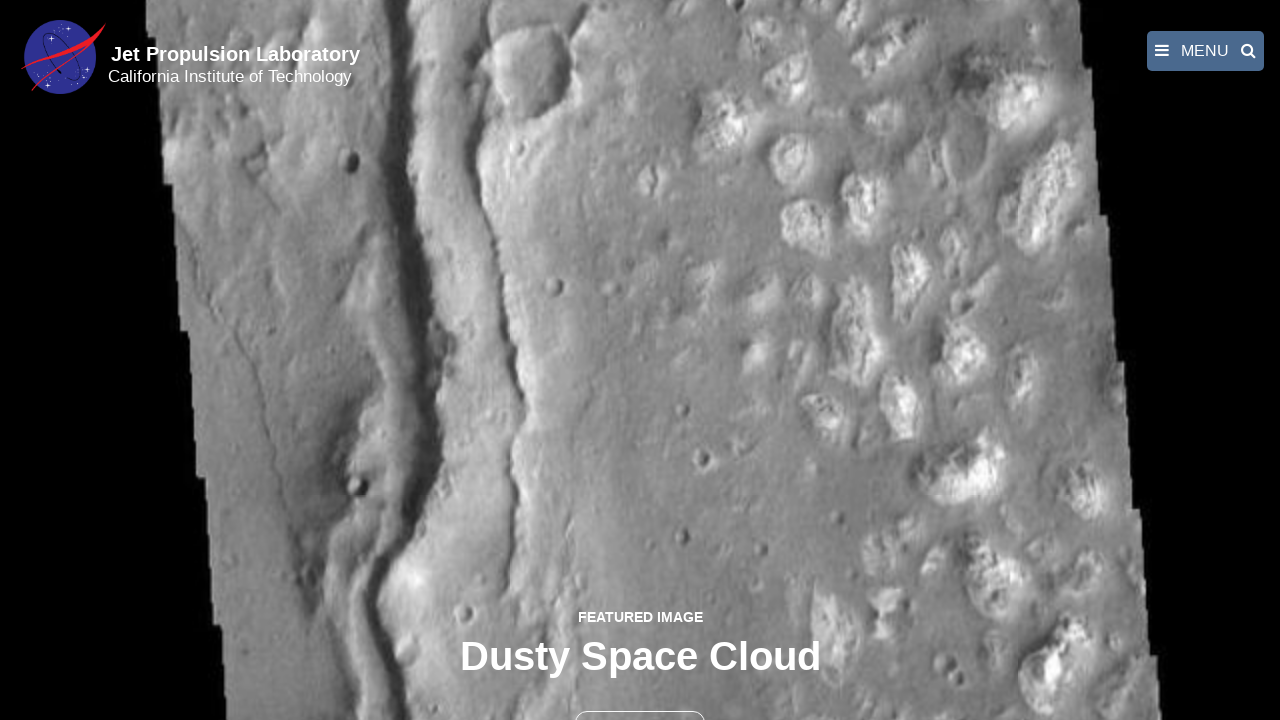

Waited 2 seconds for JPL Space Images page to load
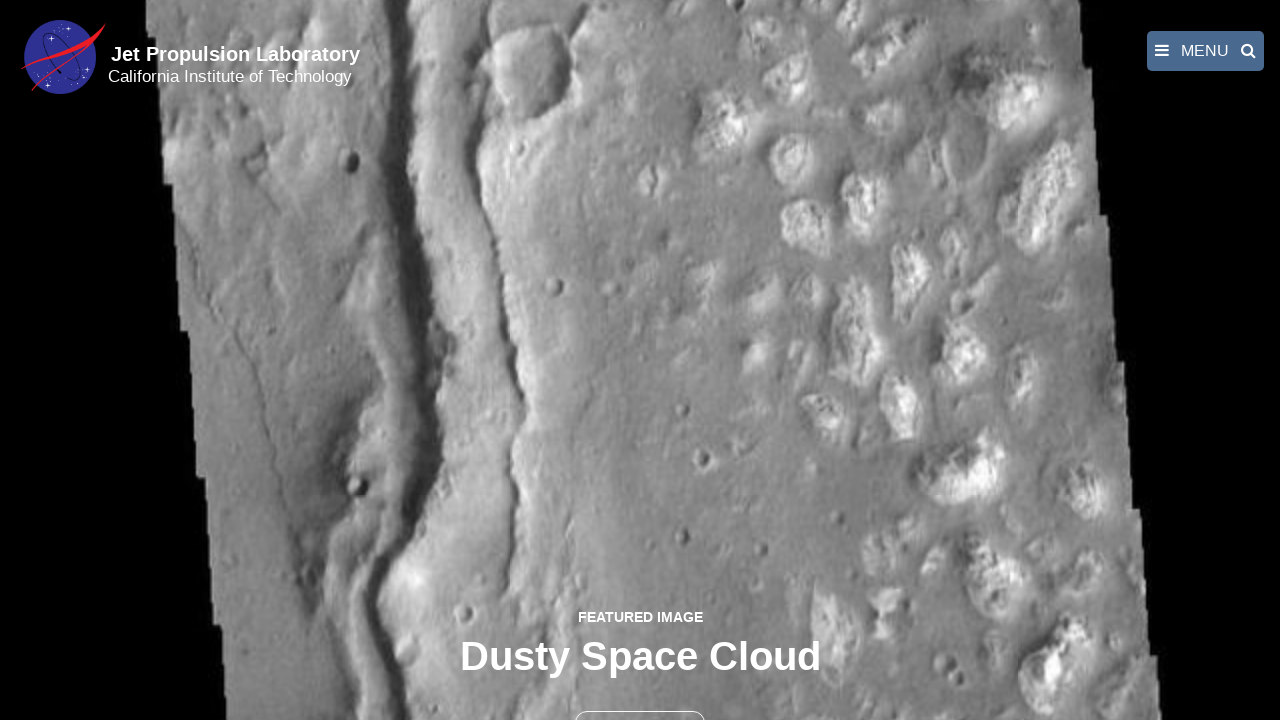

Clicked the FULL IMAGE button to view featured image at (640, 699) on text=FULL IMAGE
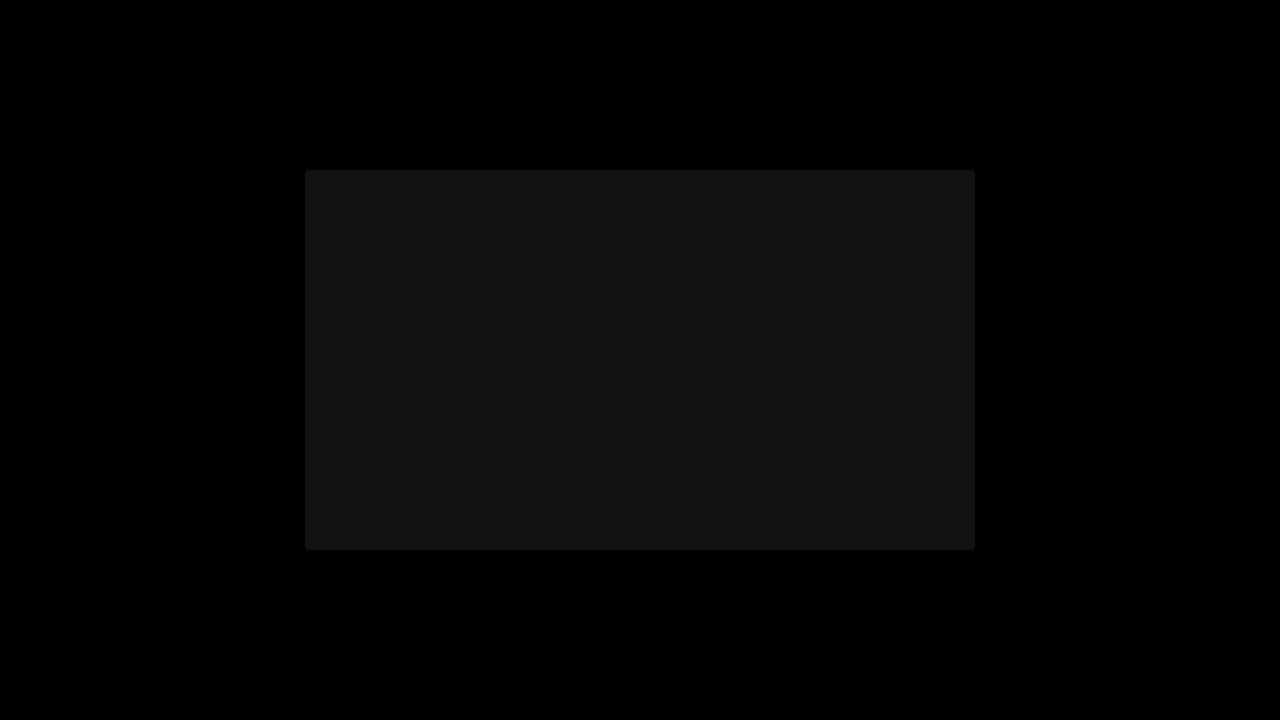

Full image loaded and displayed in fancybox
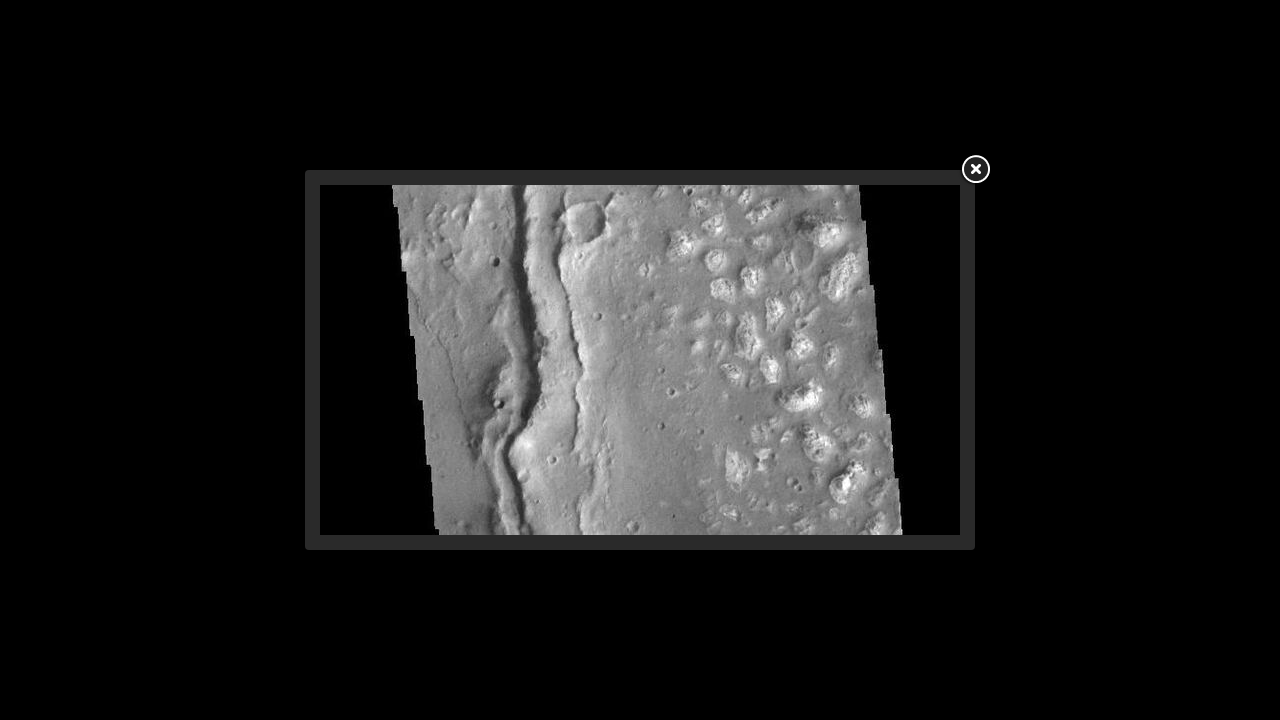

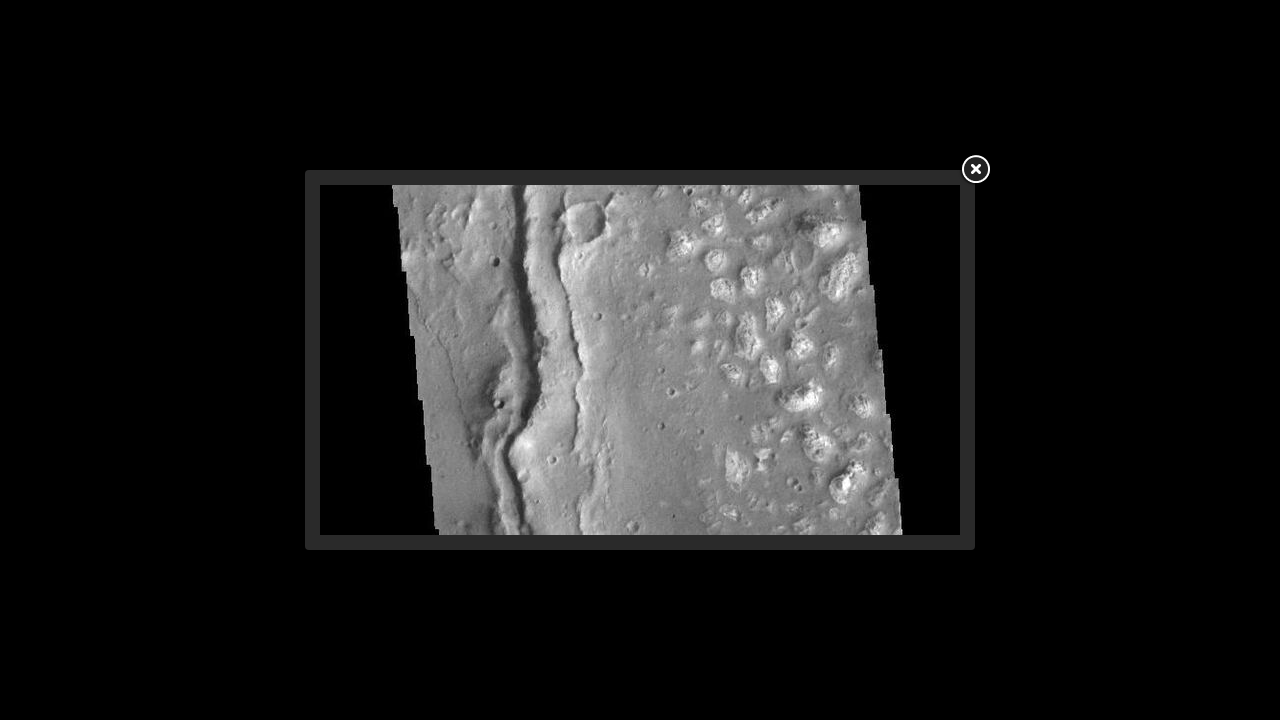